Navigates to Flipkart homepage and verifies that all links on the page are accessible and have valid href attributes

Starting URL: https://flipkart.com

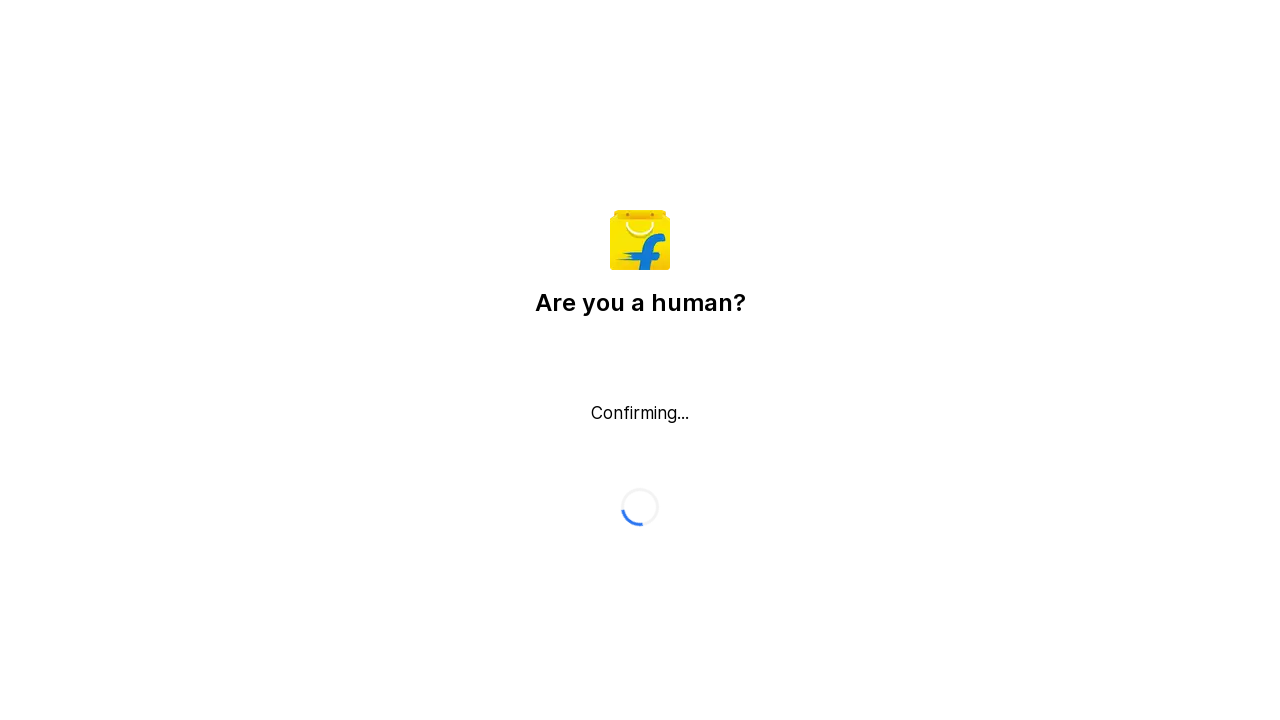

Clicked Remove button to delete dynamic control element
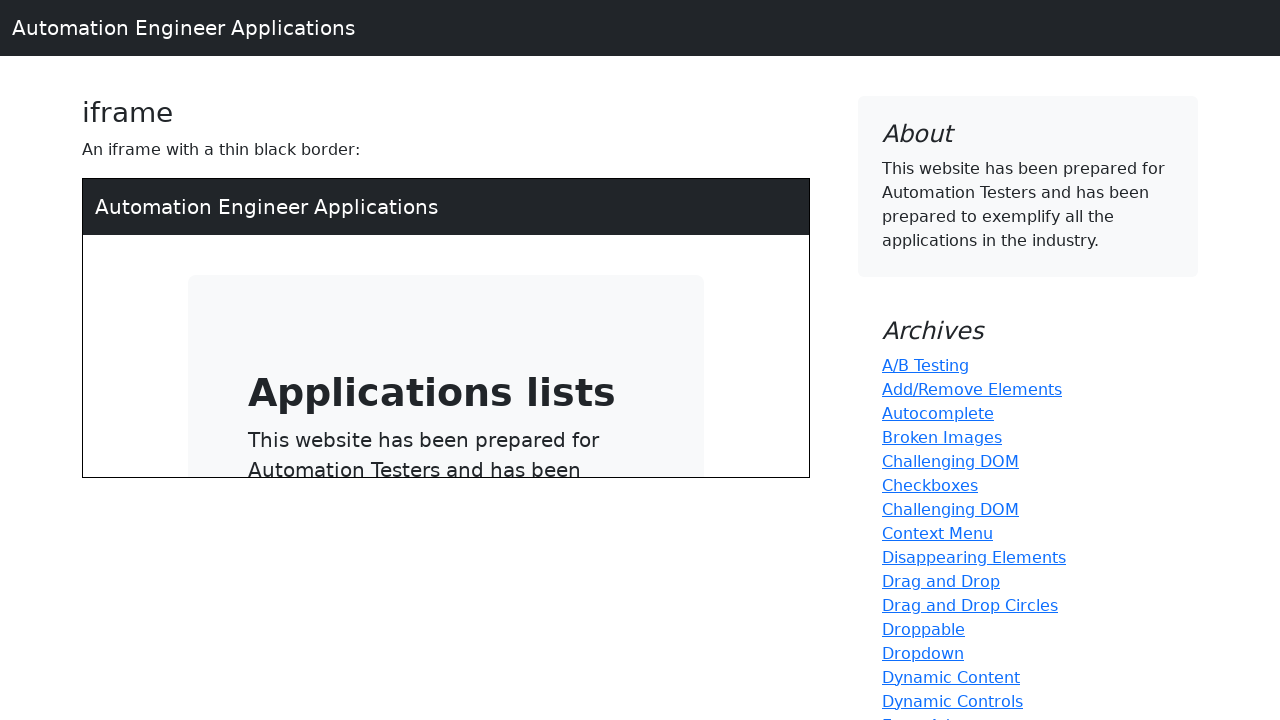

Verified 'It's gone!' message is visible after removing element
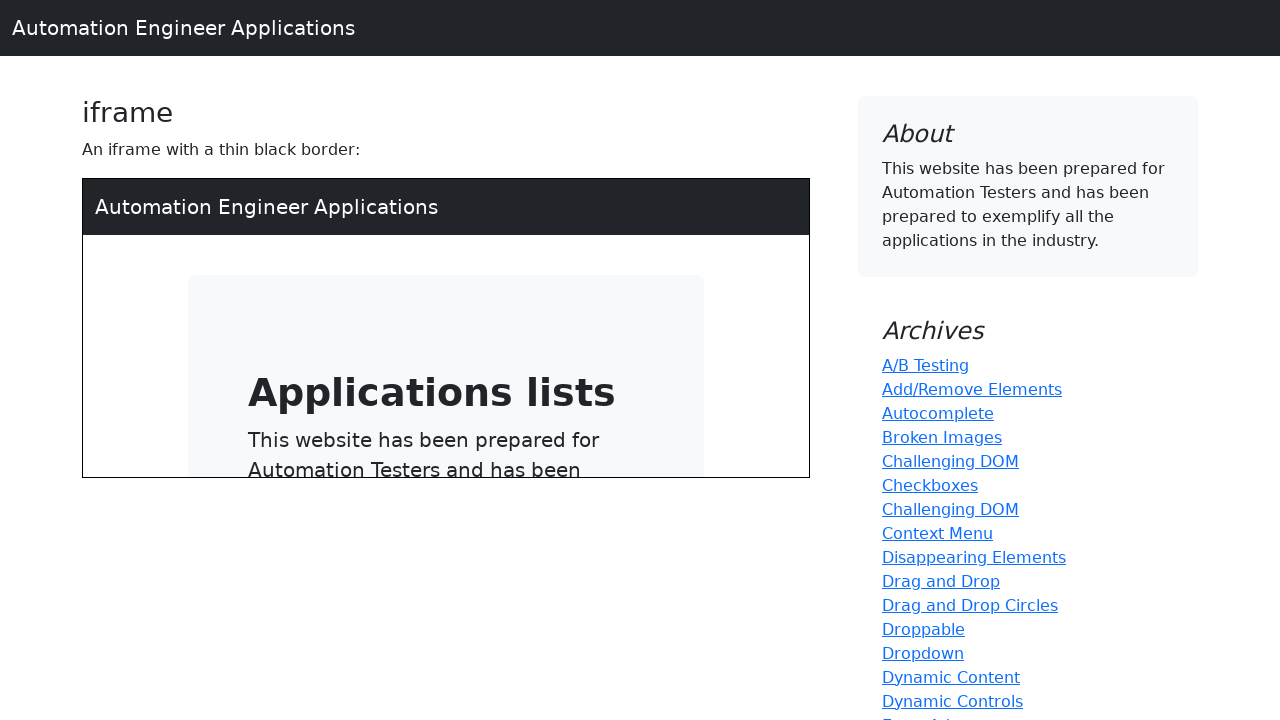

Clicked Add button to restore dynamic control element
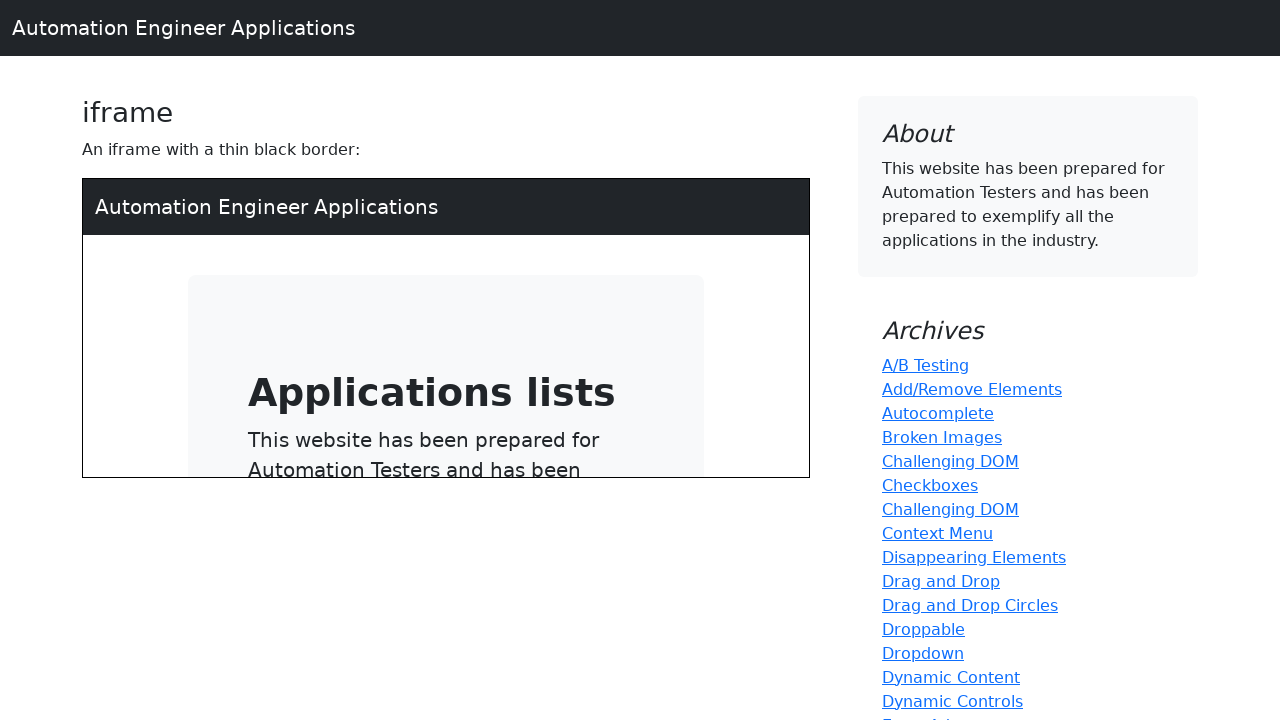

Verified 'It's back' message is visible after adding element back
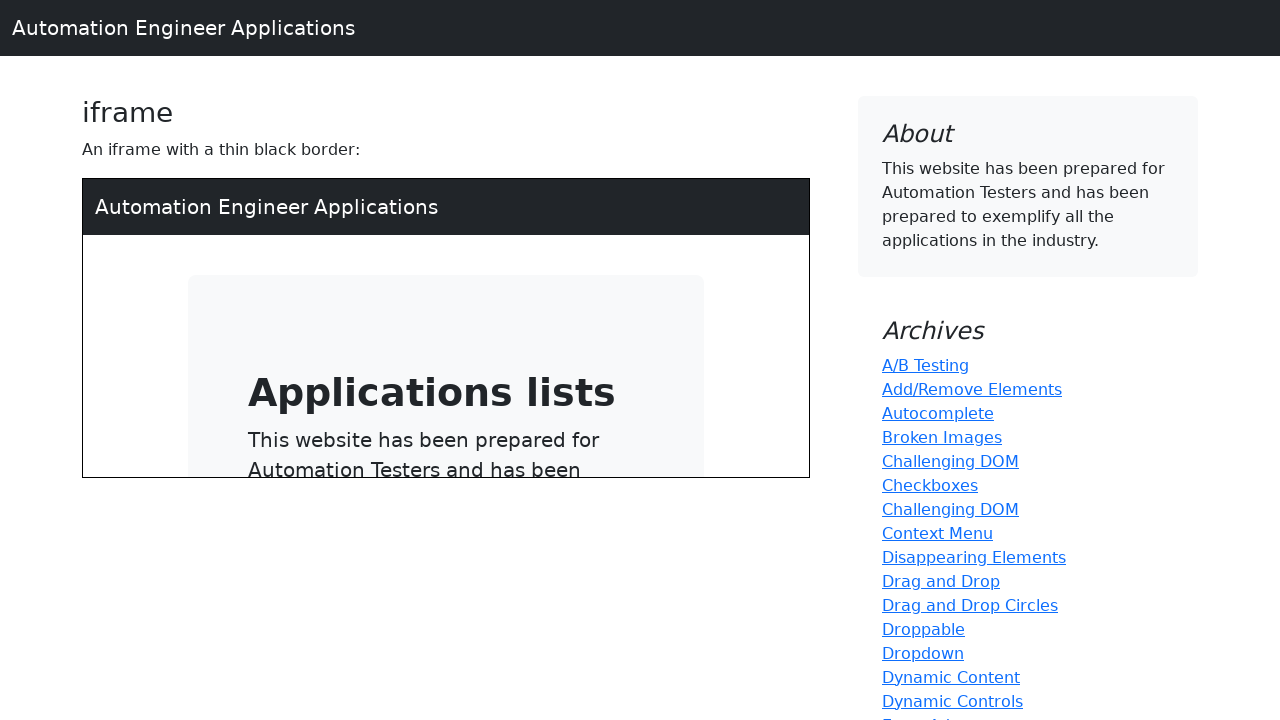

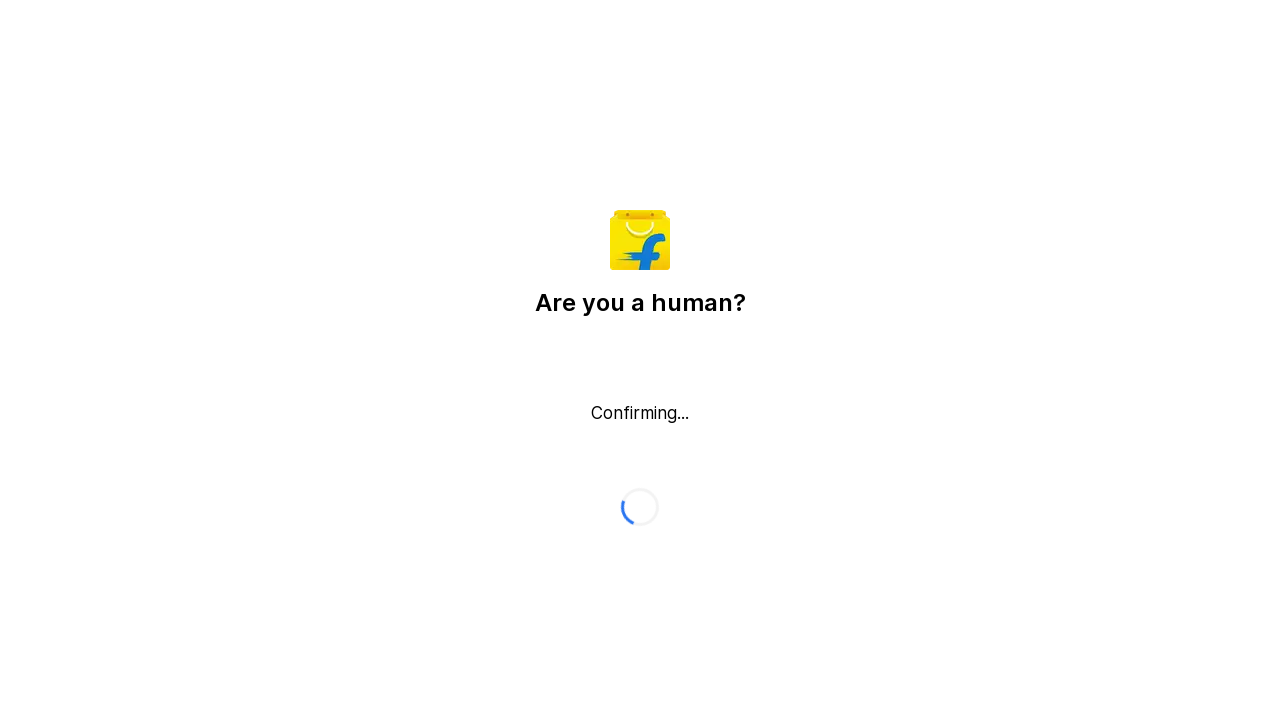